Tests tooltip on text field by hovering over it and verifying the tooltip text appears

Starting URL: https://demoqa.com/tool-tips

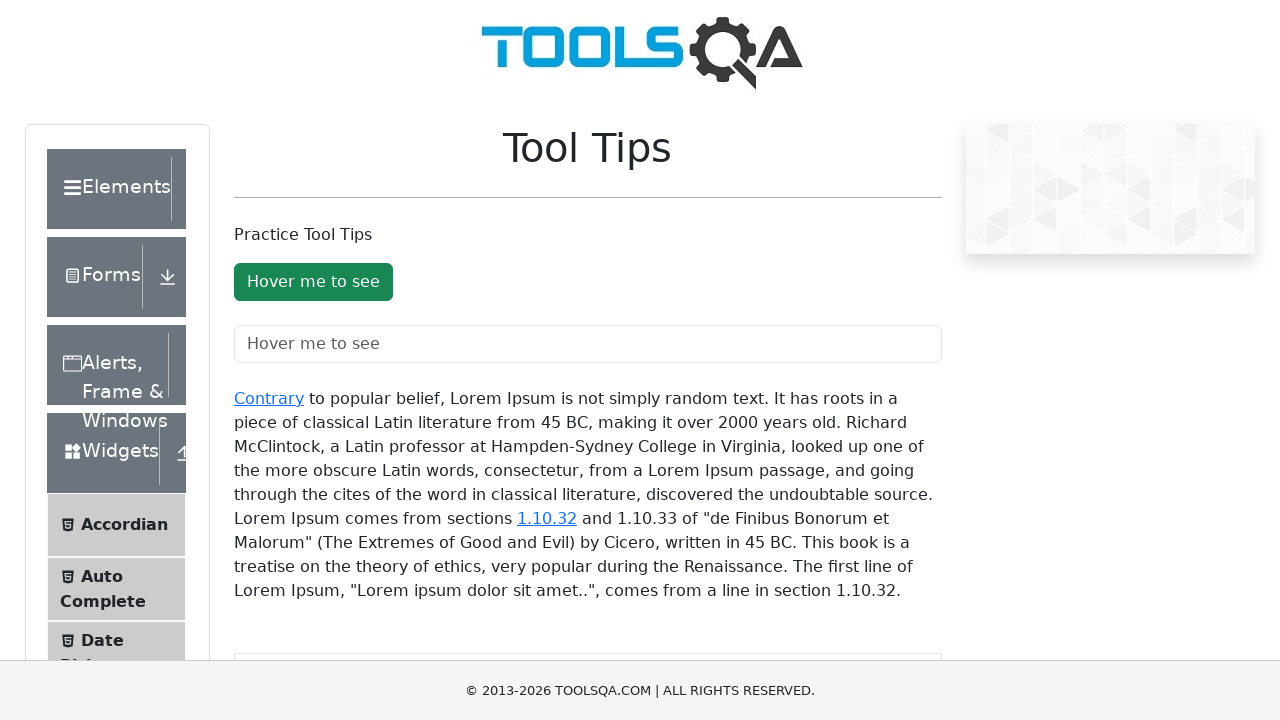

Hovered over tooltip text field at (588, 344) on #toolTipTextField
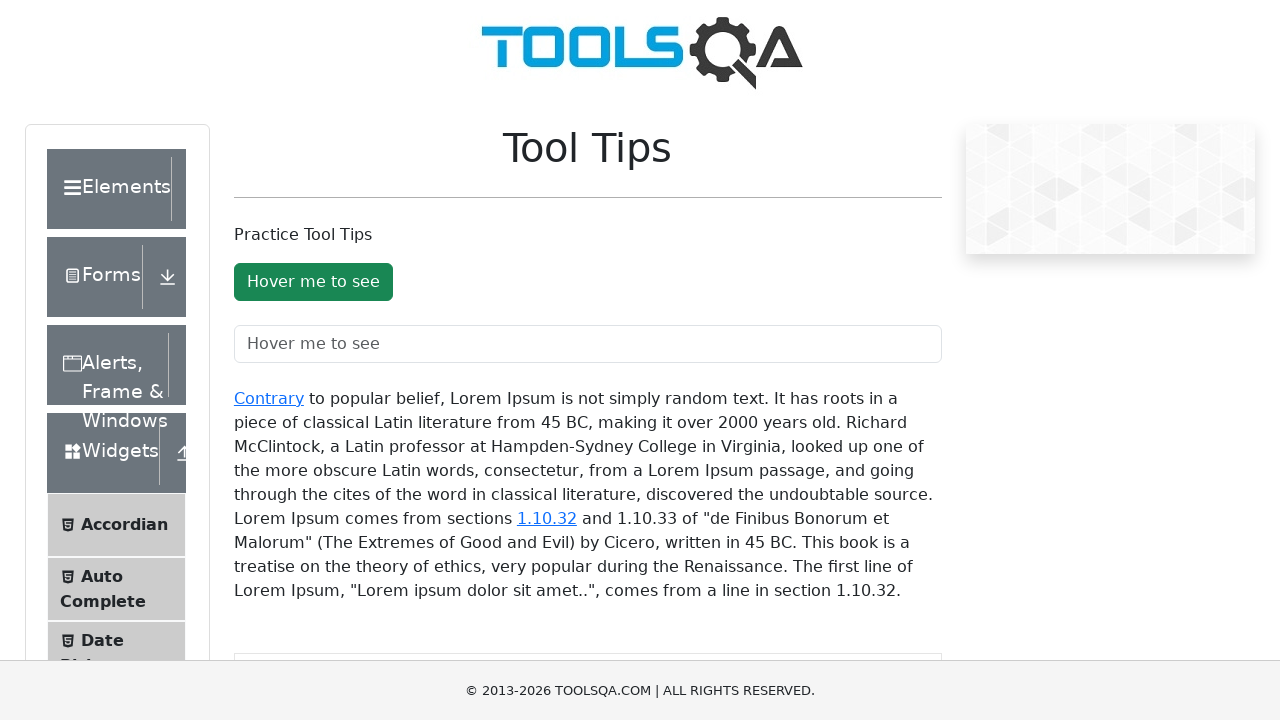

Tooltip appeared on text field
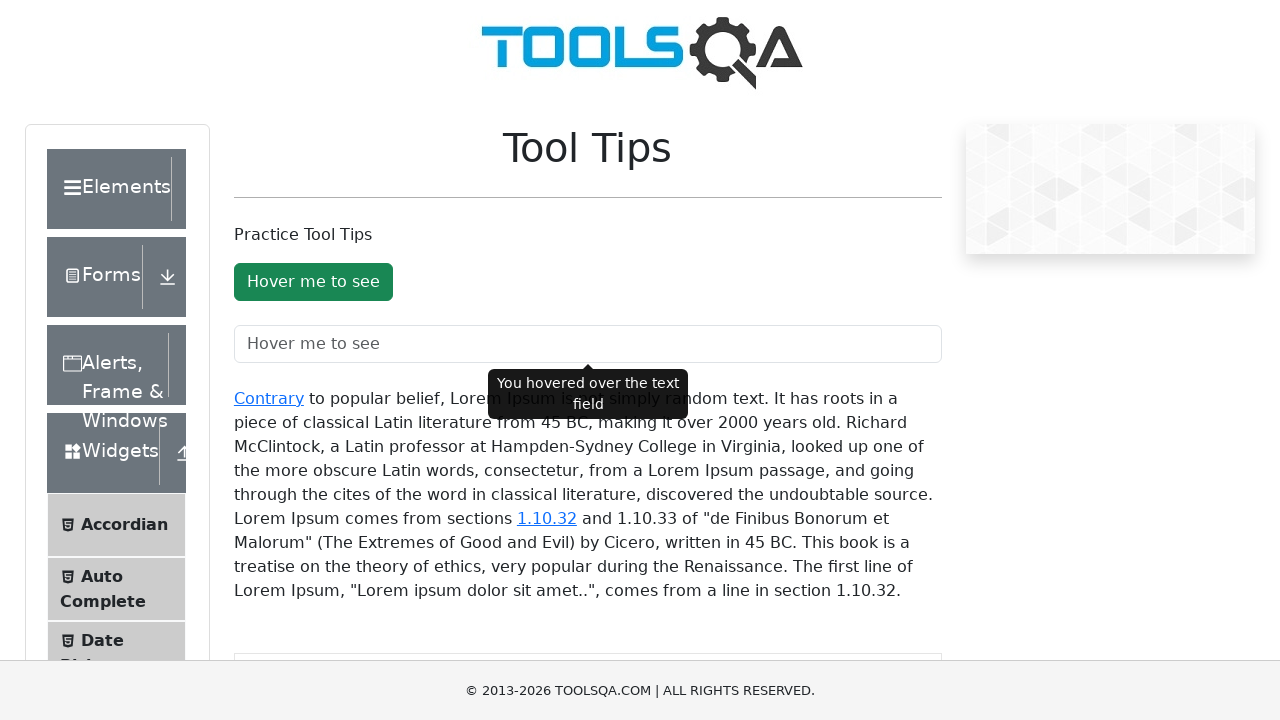

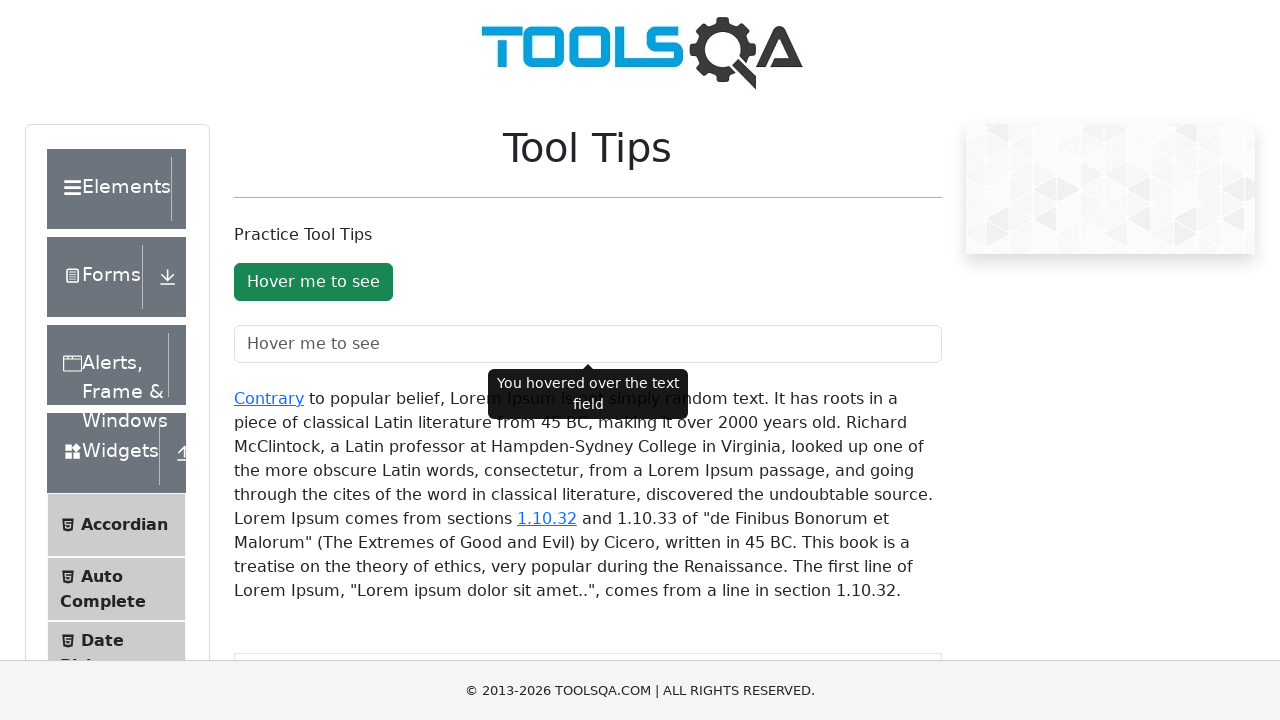